Navigates to BlazeMeter product demos page and waits for the page to fully load (network idle).

Starting URL: https://www.blazemeter.com/product-demos

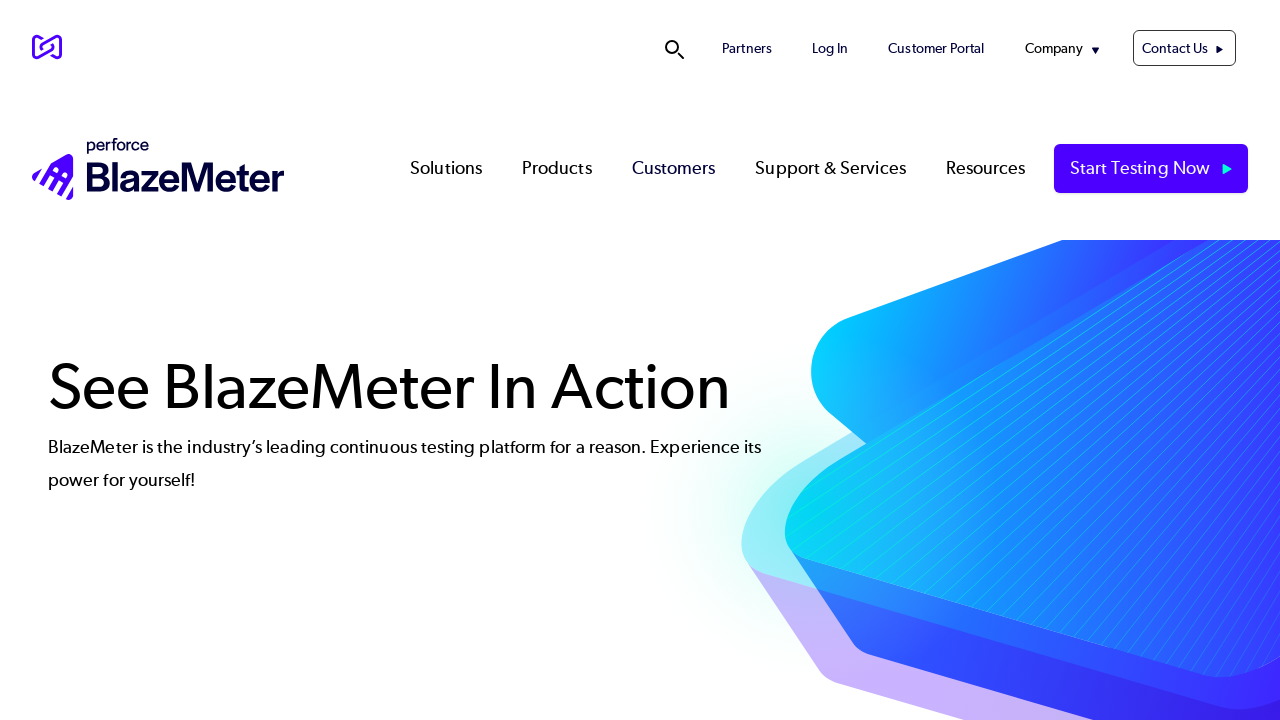

Navigated to BlazeMeter product demos page
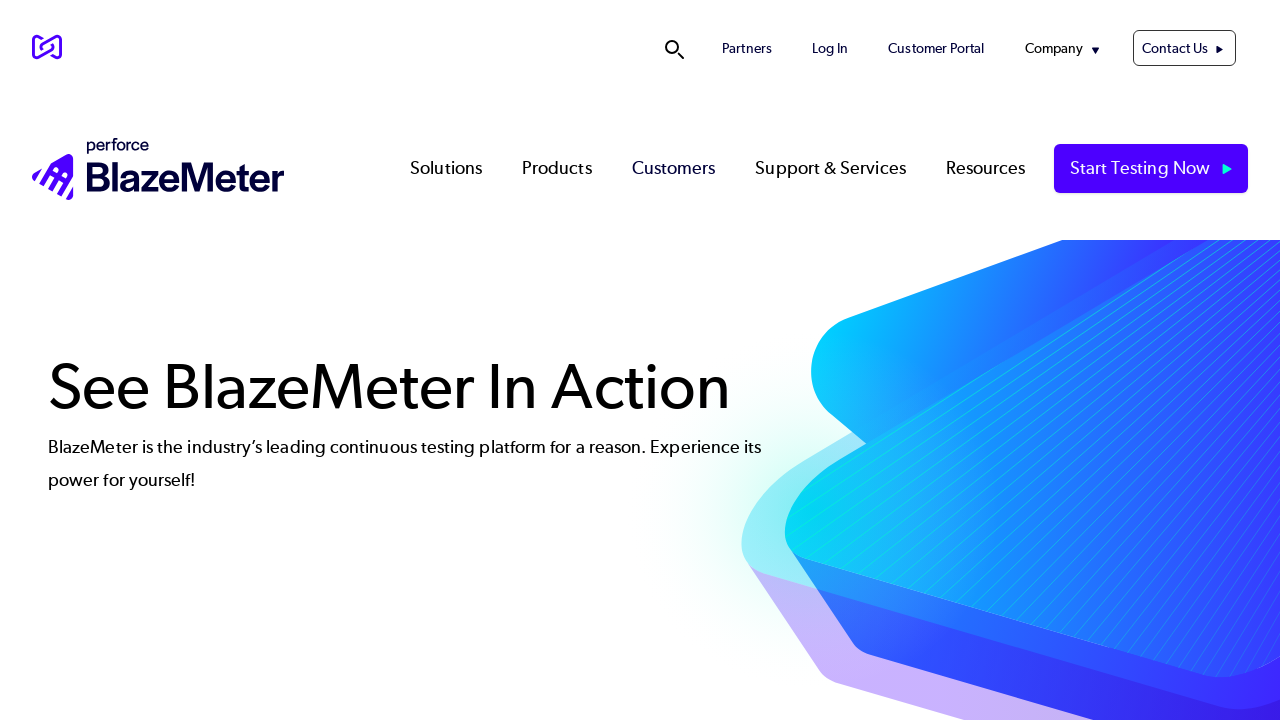

Page fully loaded with network idle state
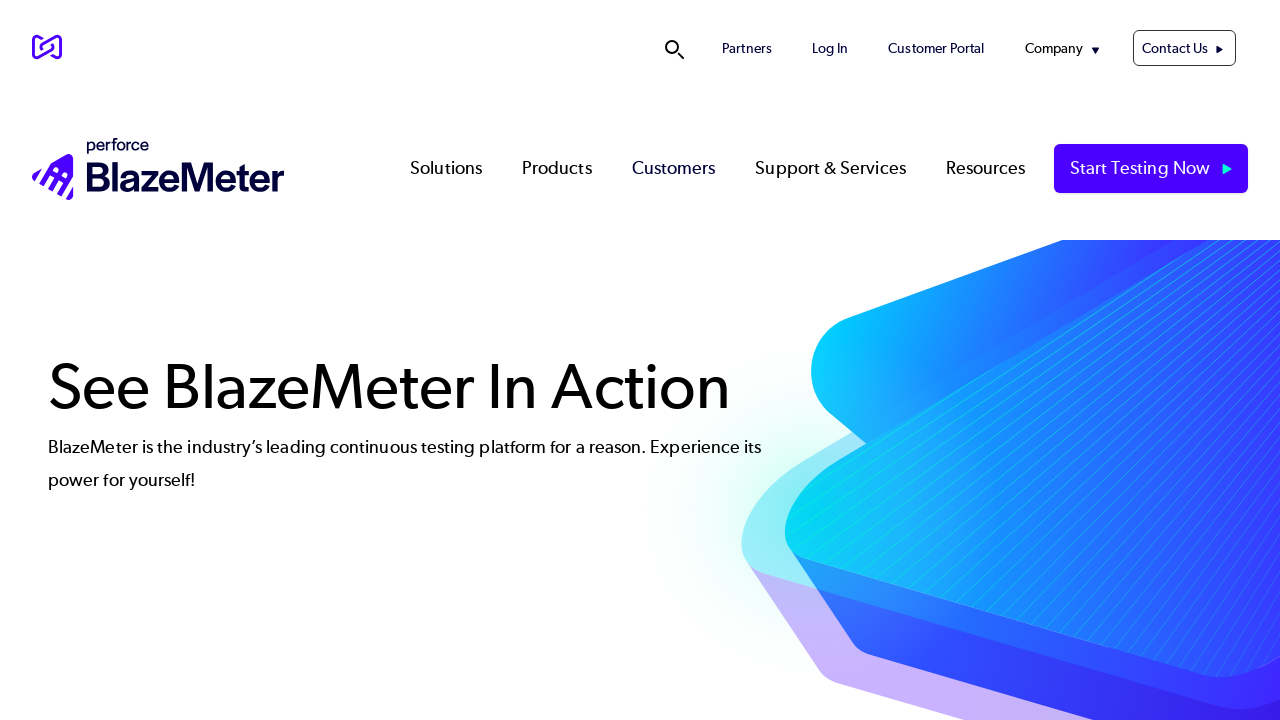

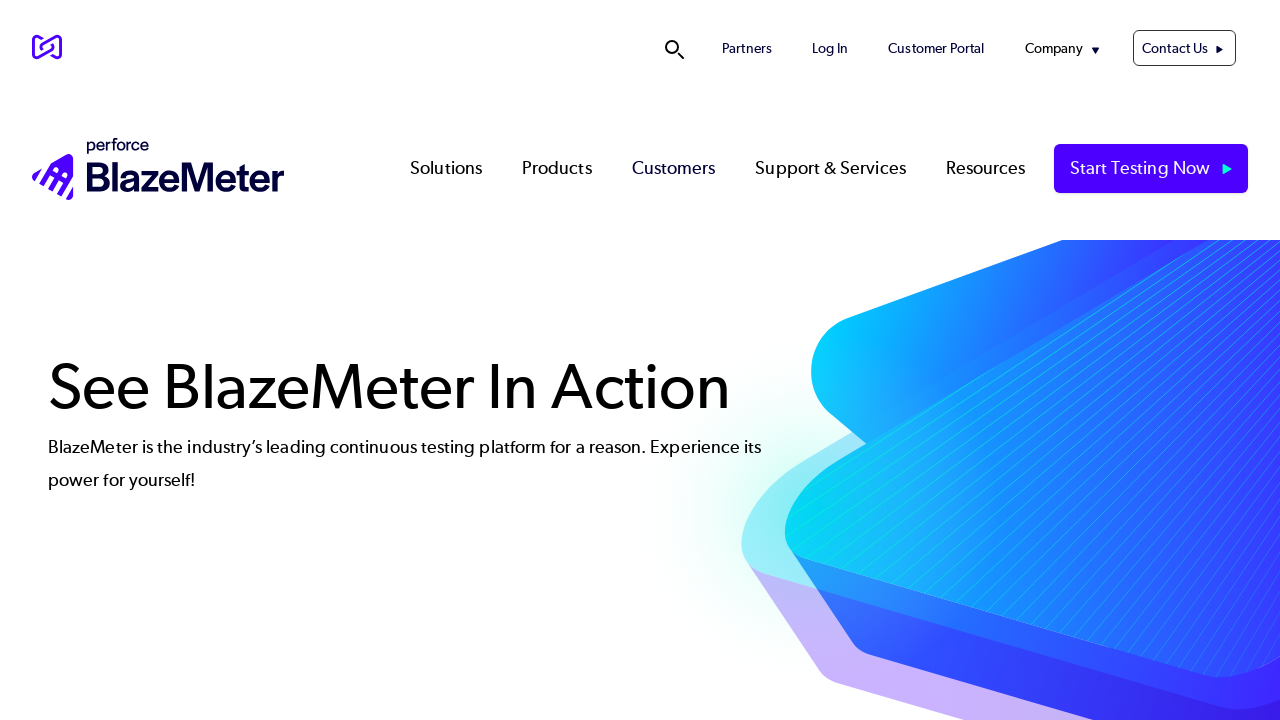